Automates the Human Benchmark typing test by reading the displayed words and typing them back into the input field to complete the test.

Starting URL: https://humanbenchmark.com/tests/typing

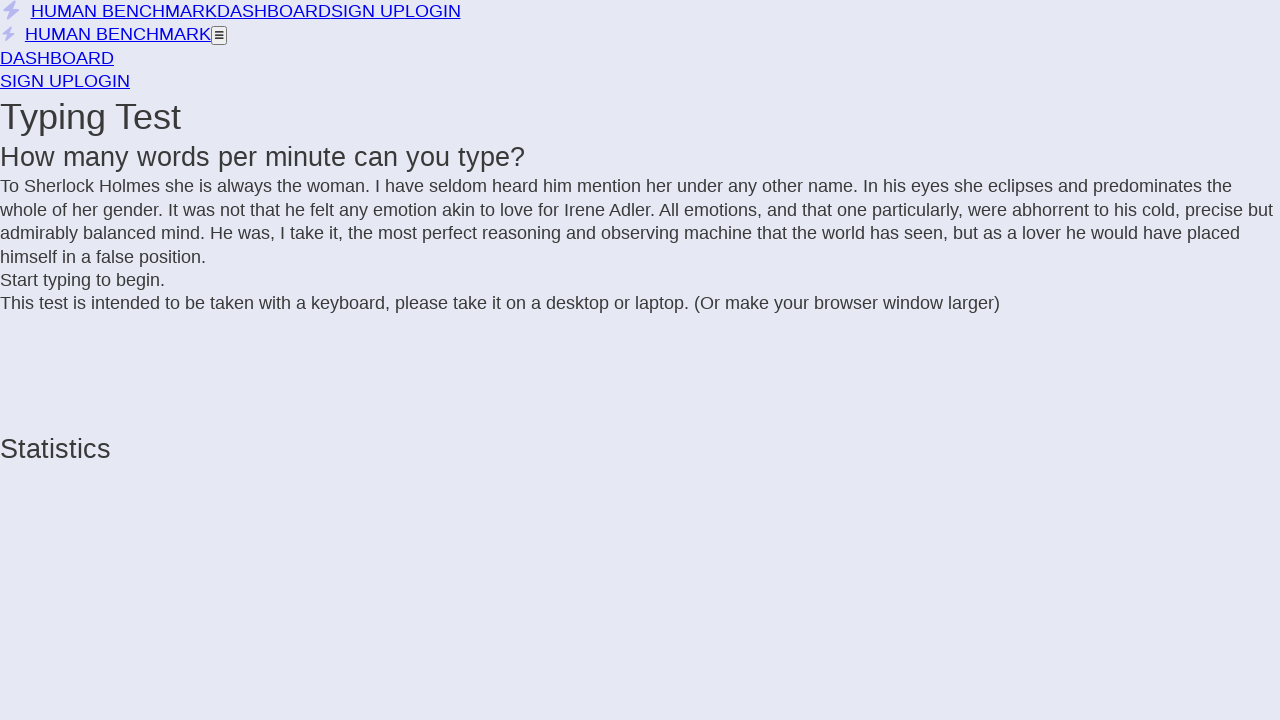

Waited for page to fully load (networkidle)
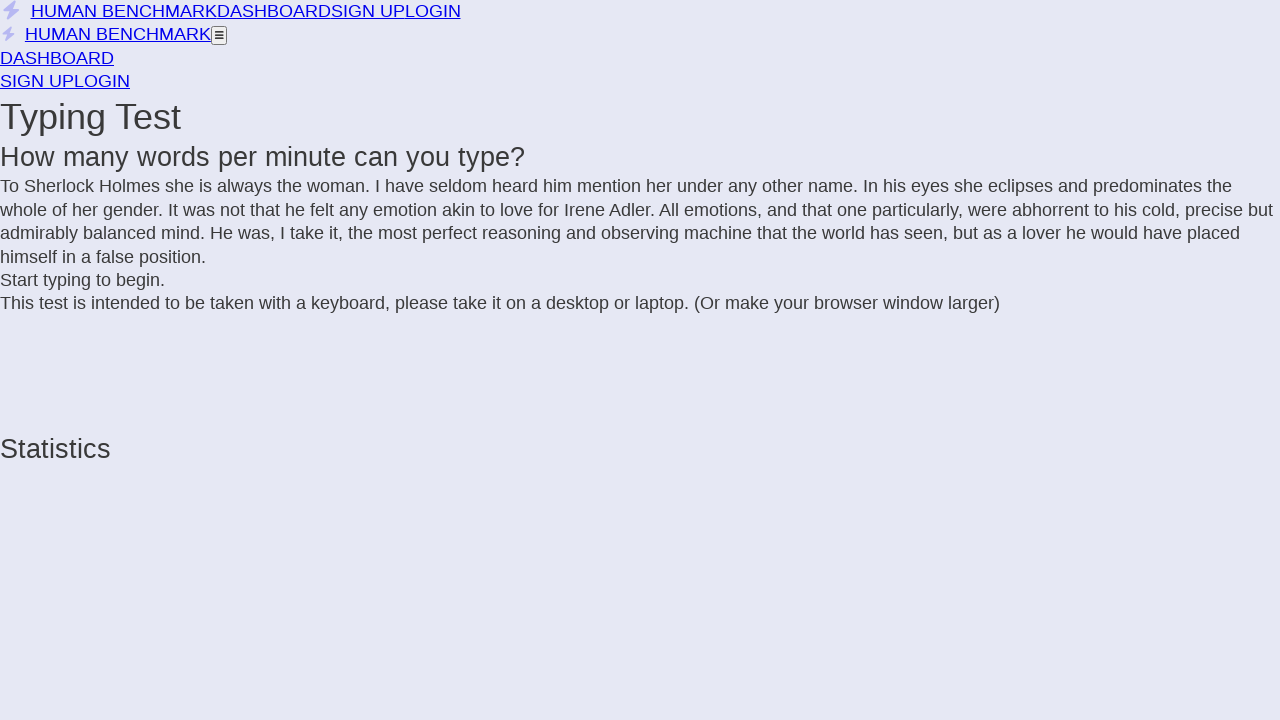

Clicked the Start button at (640, 281) on text=Start
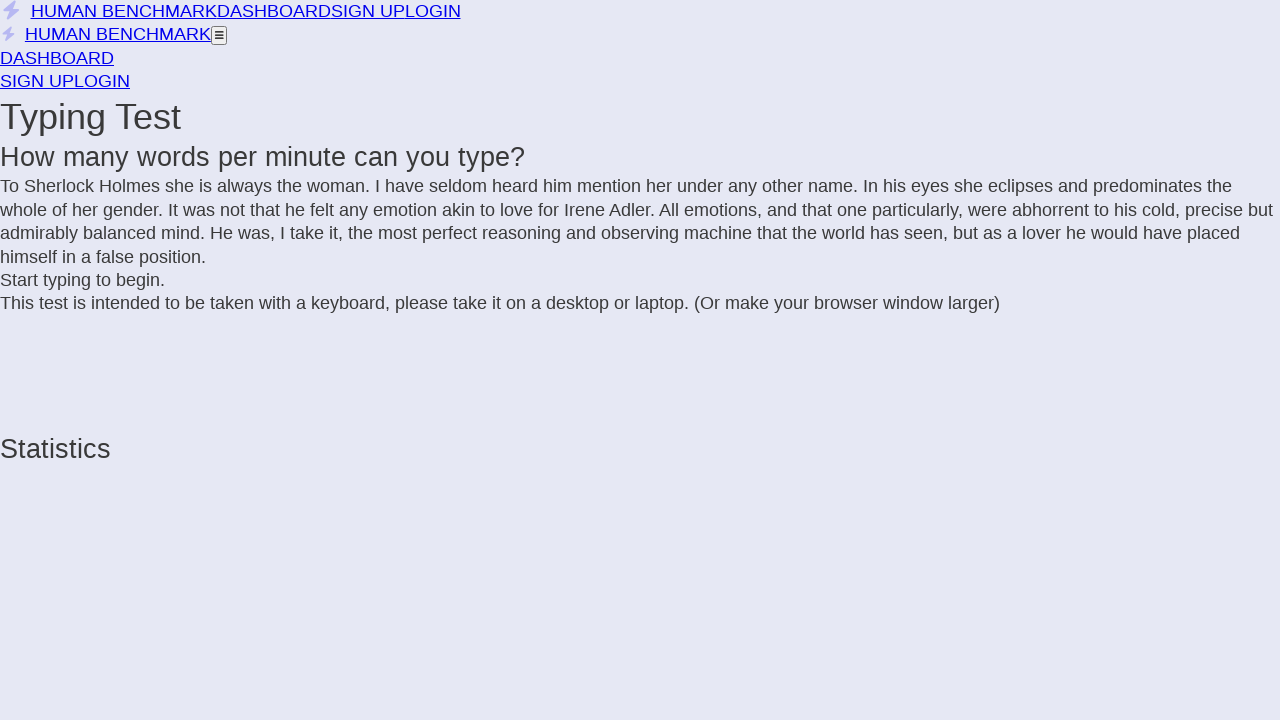

Waited for words element to appear
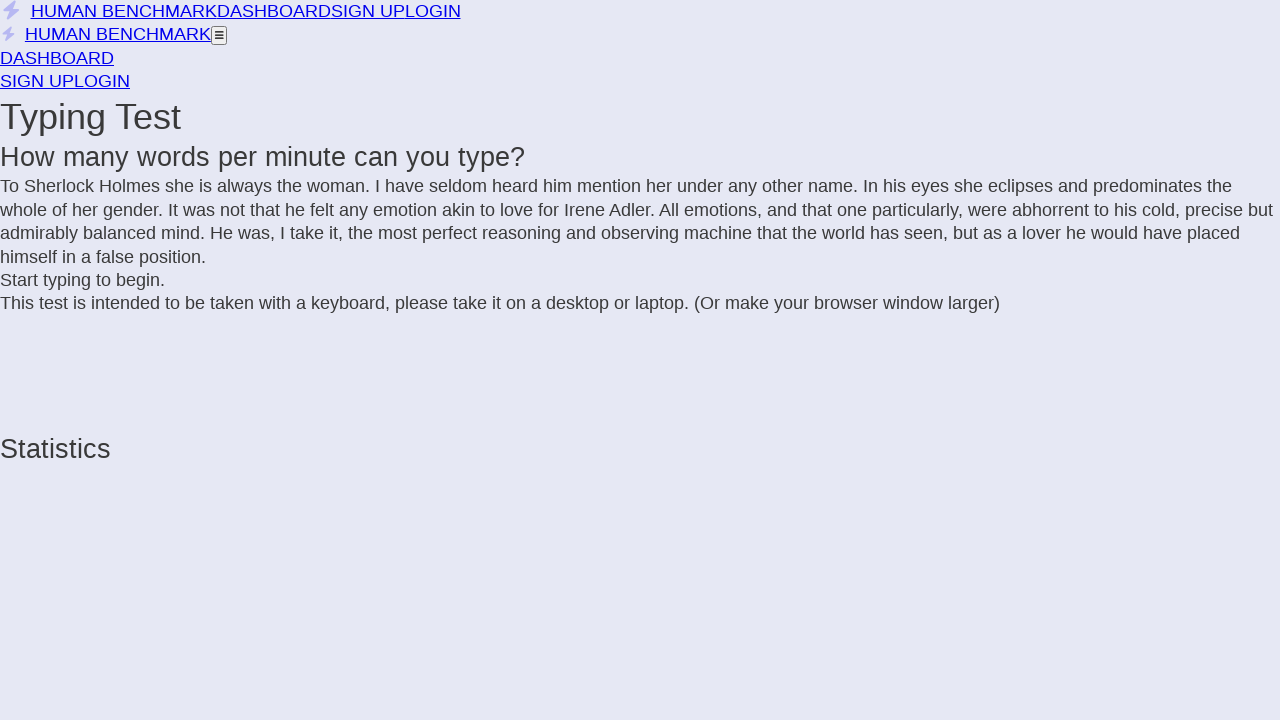

Extracted words to type: 'To Sherlock Holmes she is always the woman. I have seldom heard him mention her under any other name. In his eyes she eclipses and predominates the whole of her gender. It was not that he felt any emotion akin to love for Irene Adler. All emotions, and that one particularly, were abhorrent to his cold, precise but admirably balanced mind. He was, I take it, the most perfect reasoning and observing machine that the world has seen, but as a lover he would have placed himself in a false position.'
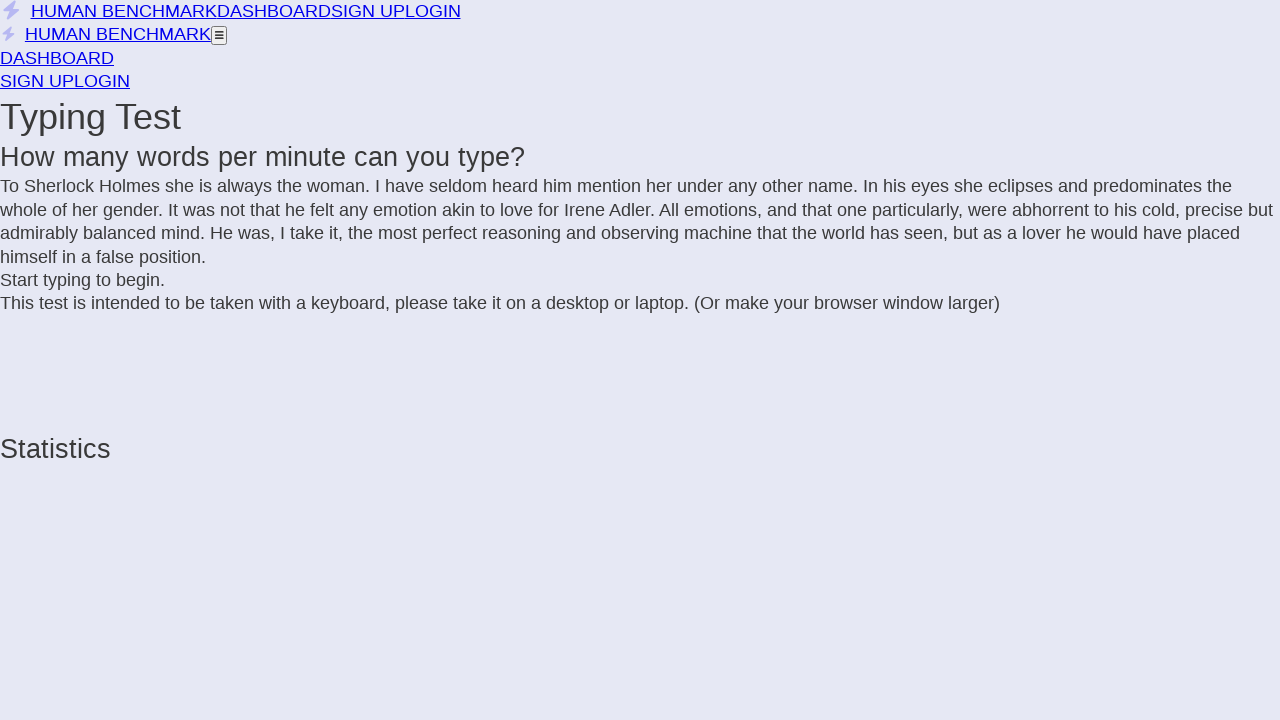

Typed all words into the input field
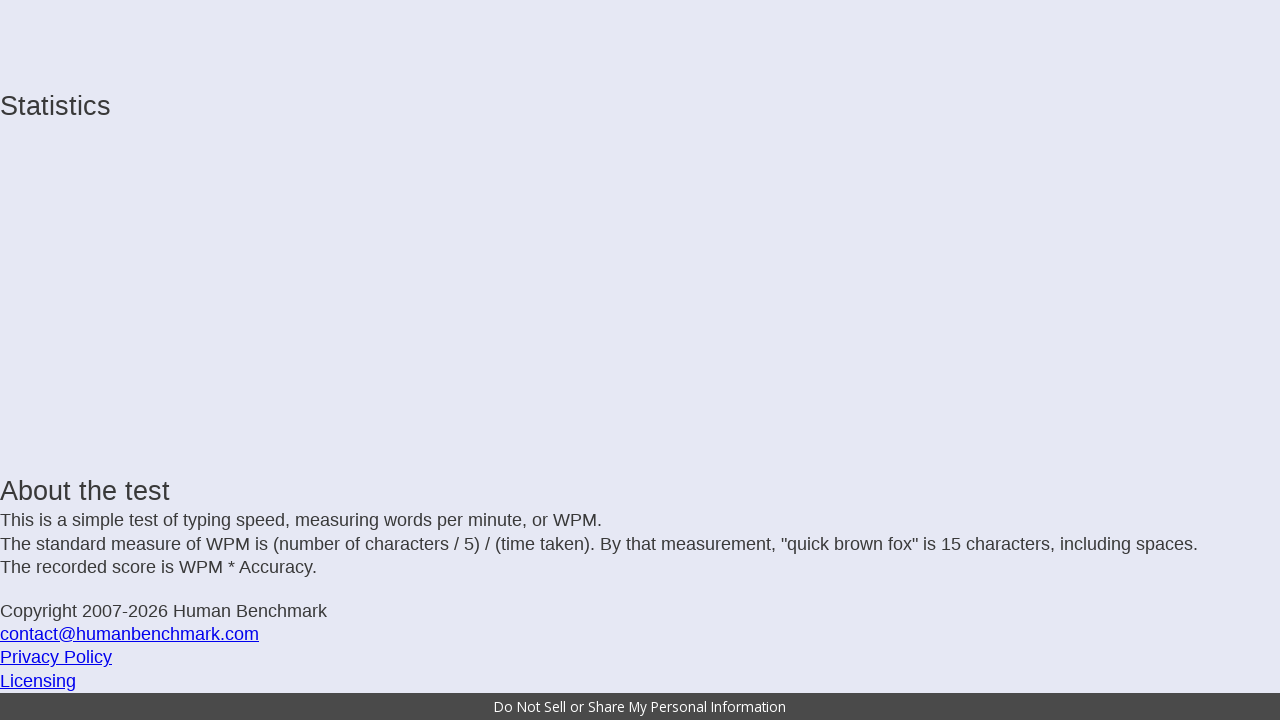

Waited for test results to display
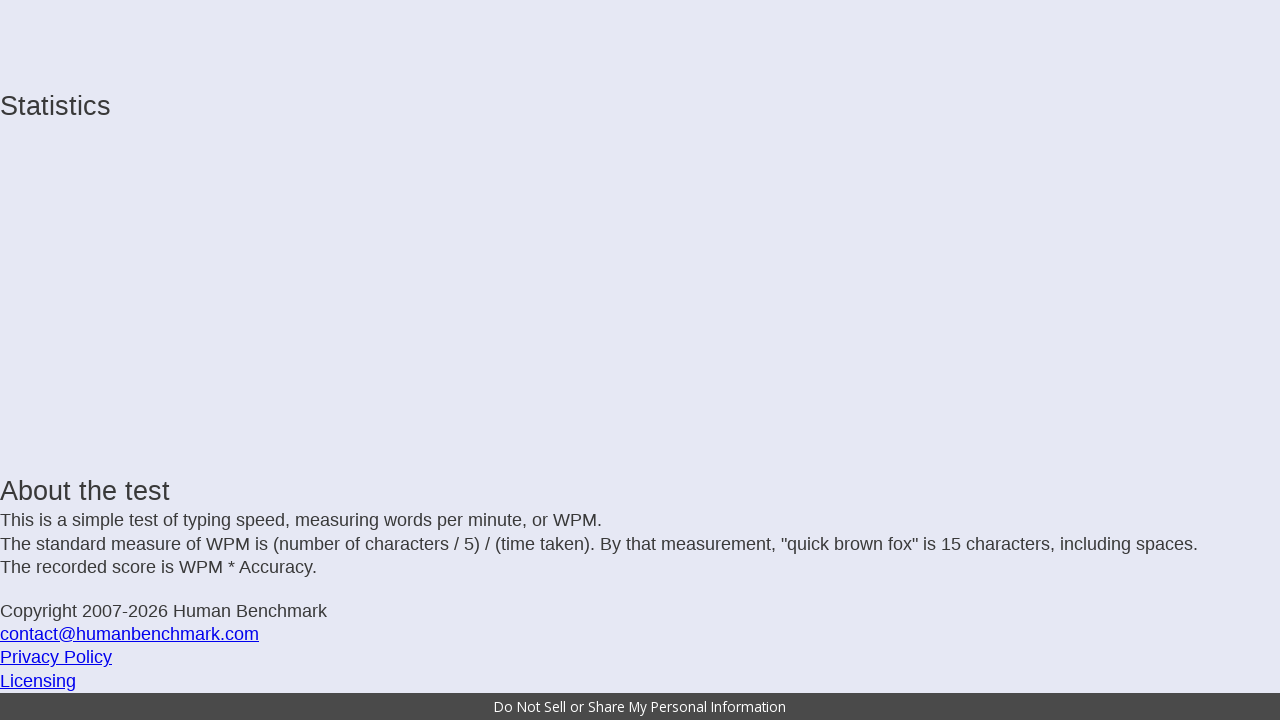

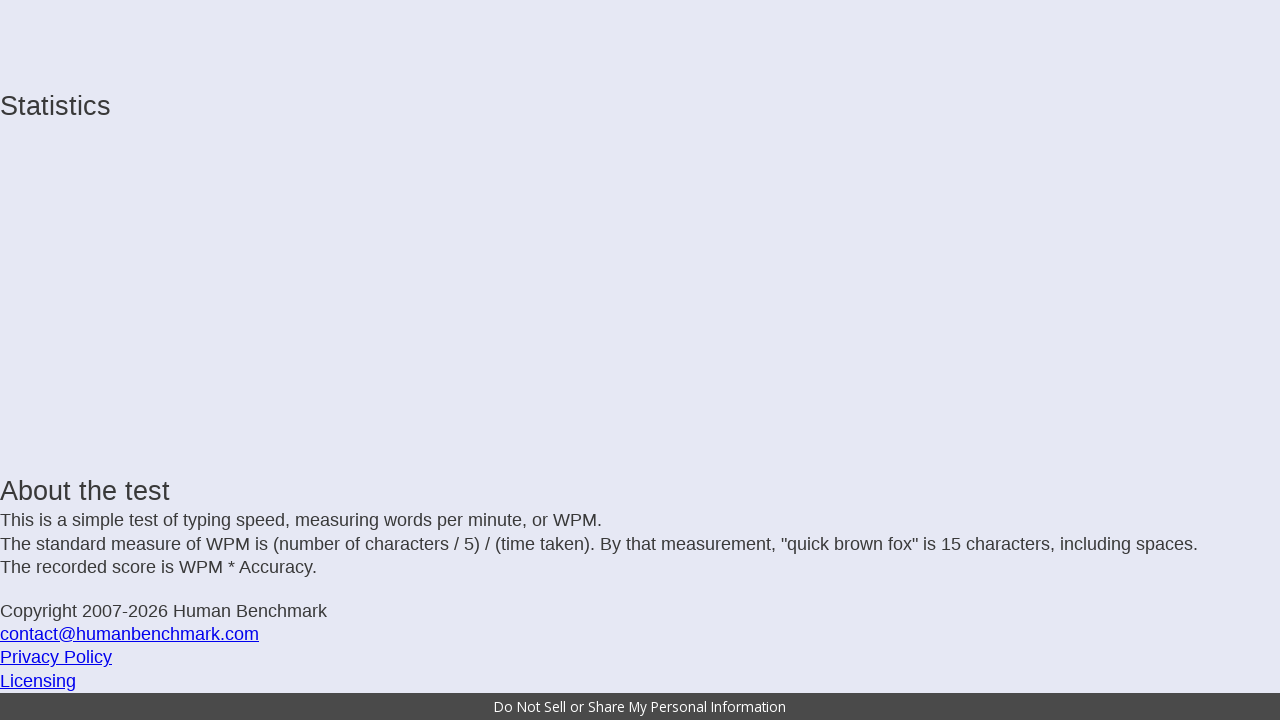